Retrieves and displays text from a specific cell in the table (row 1, column 4)

Starting URL: http://automationbykrishna.com

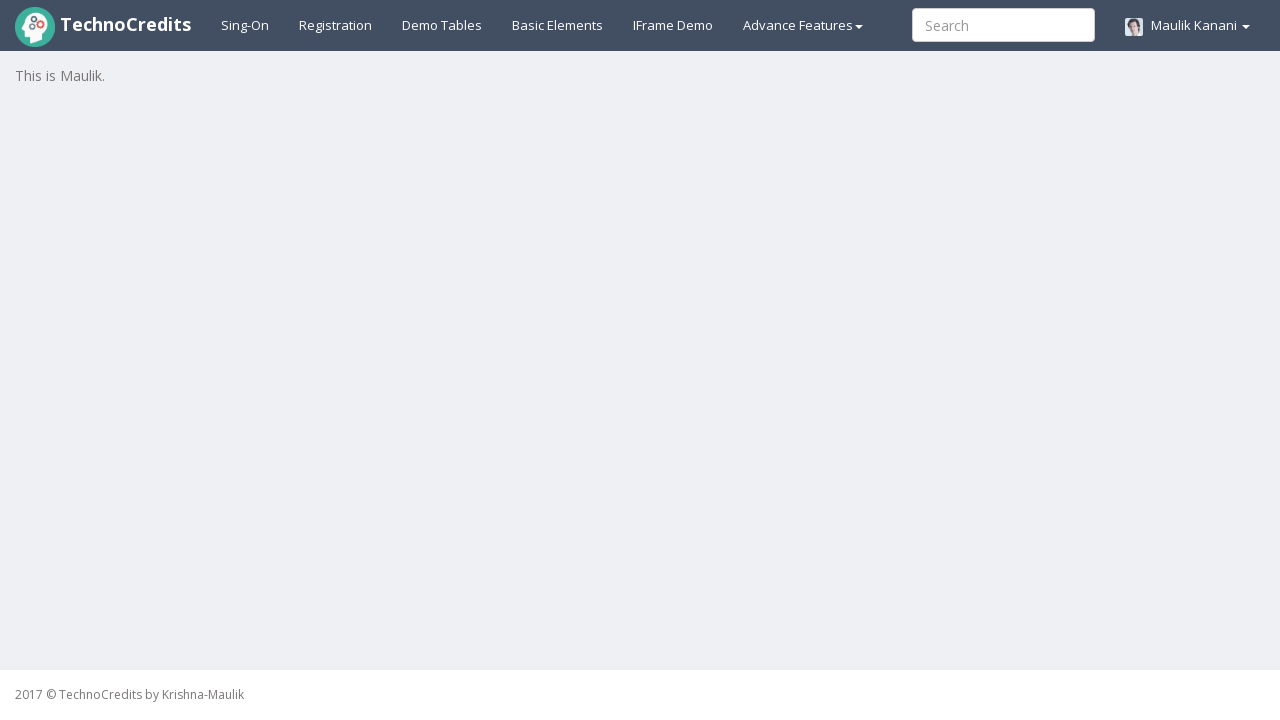

Clicked on demo table link at (442, 25) on xpath=//a[@id='demotable']
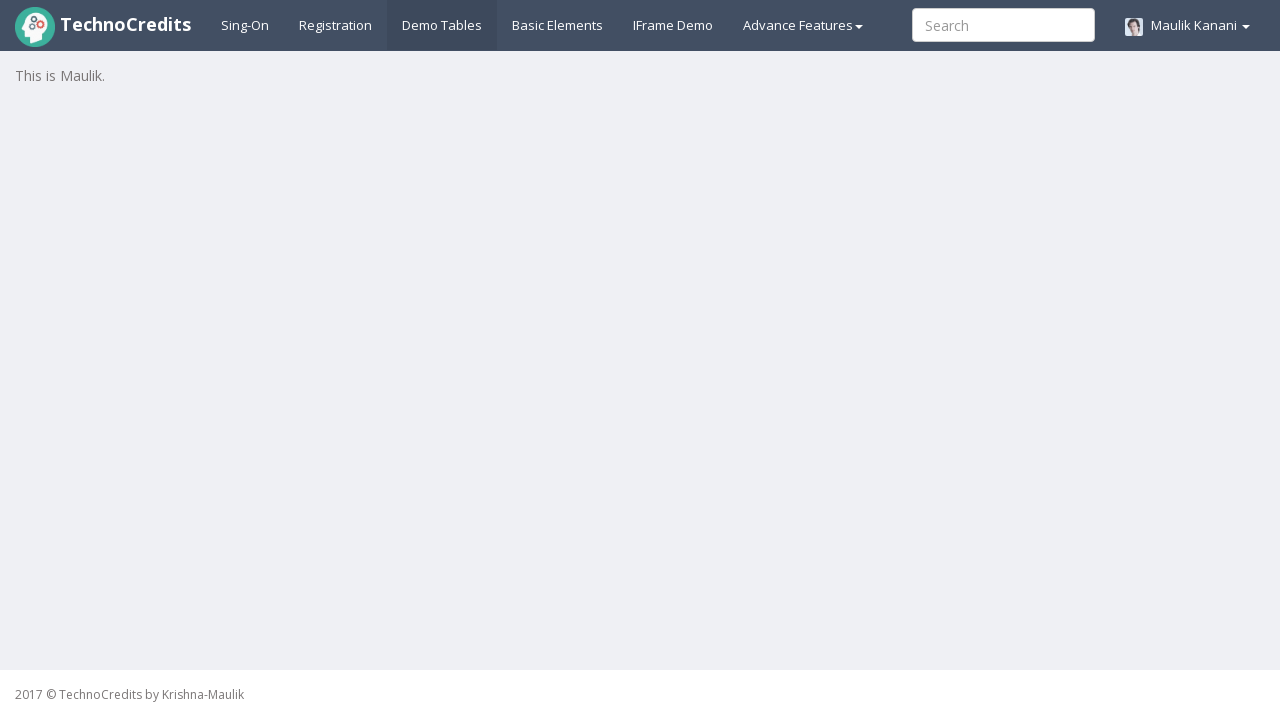

Table loaded and target cell is visible
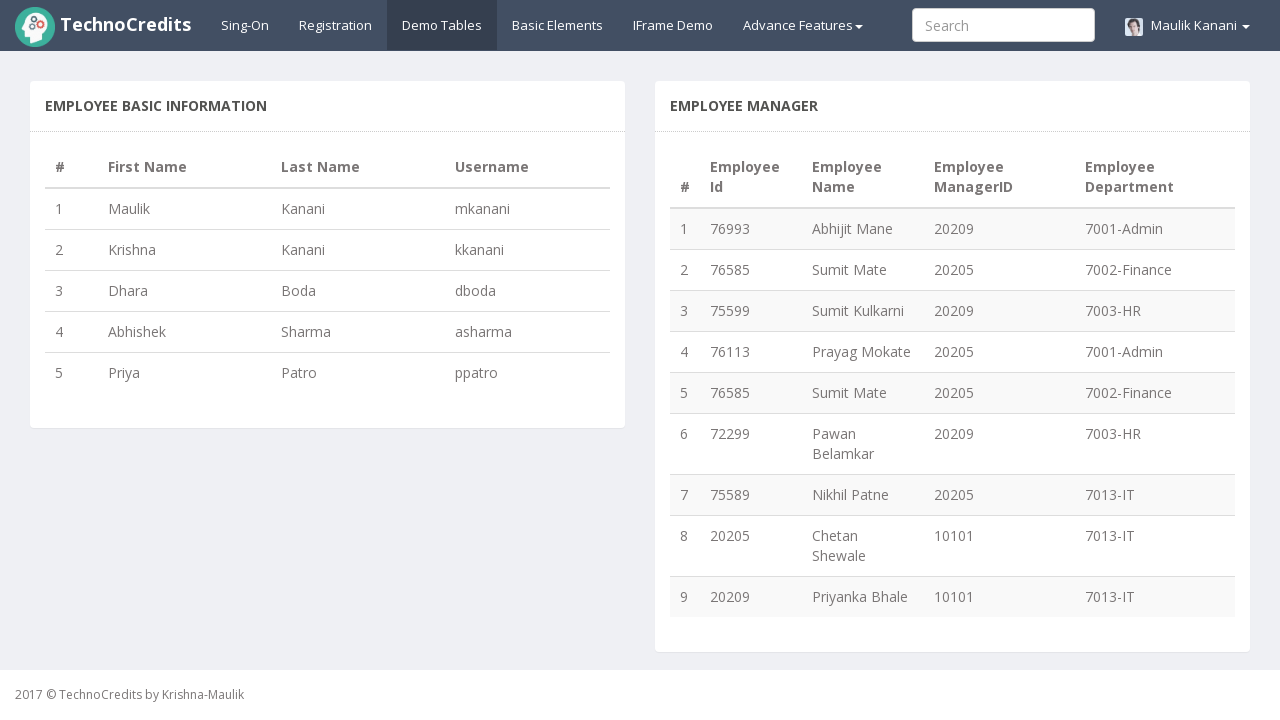

Retrieved text from table row 1, column 4: 'mkanani'
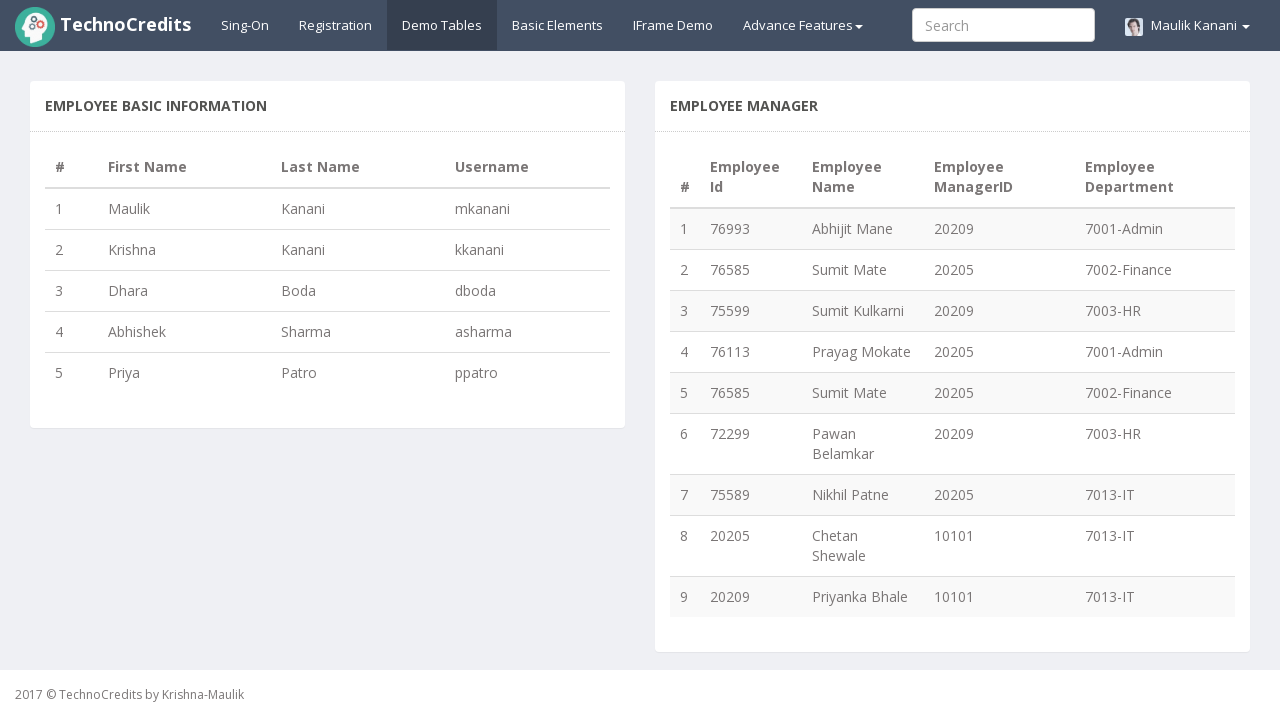

Printed cell text: mkanani
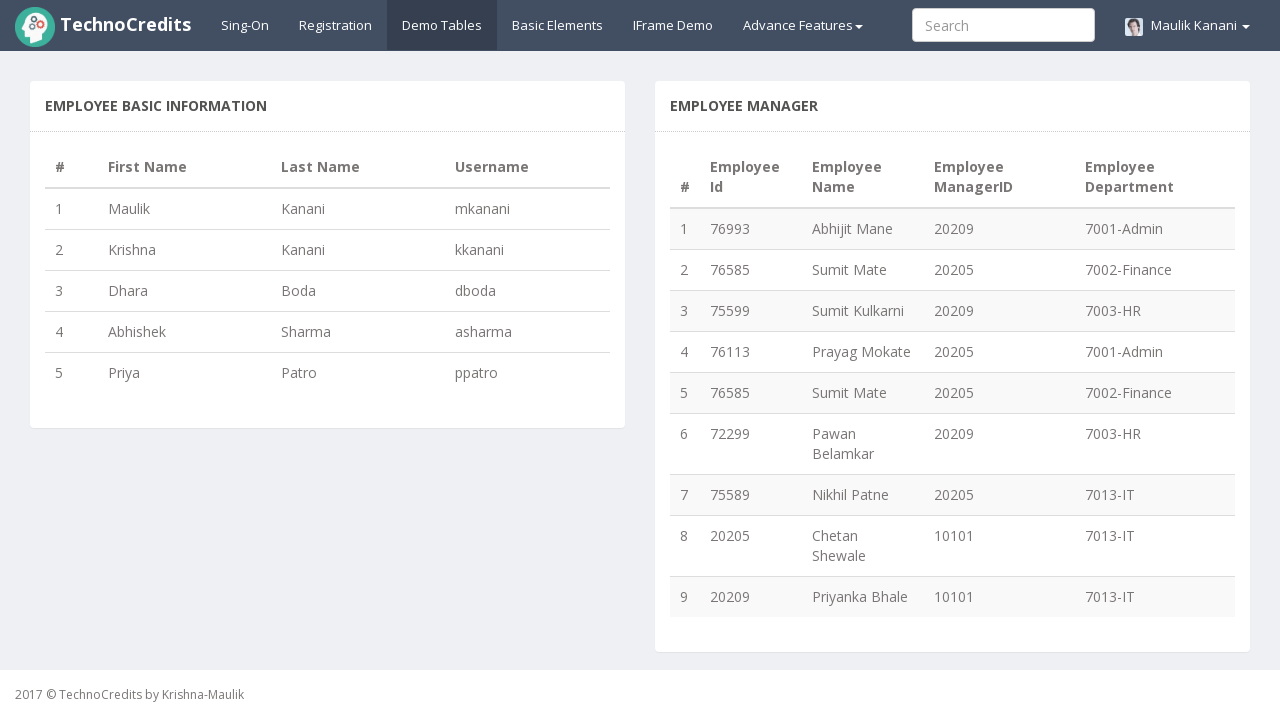

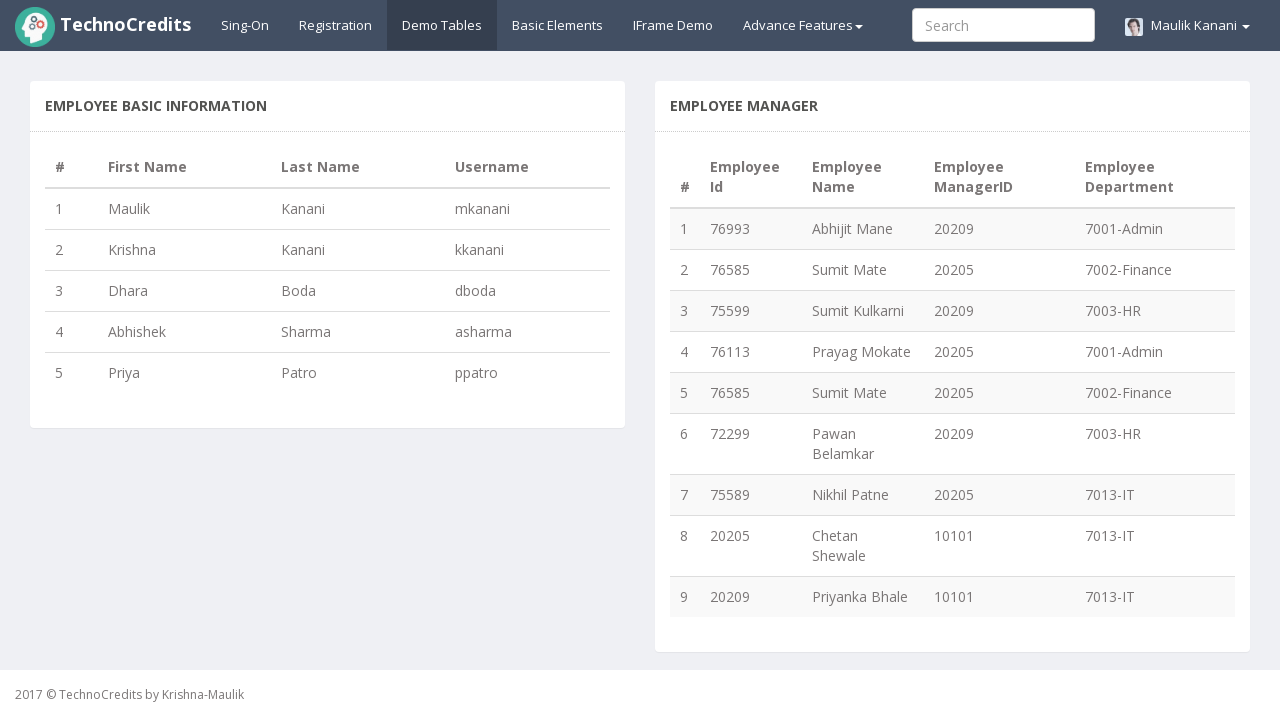